Simple test that navigates to the ConnectedIO homepage and verifies it loads successfully

Starting URL: https://www.connectedio.com/

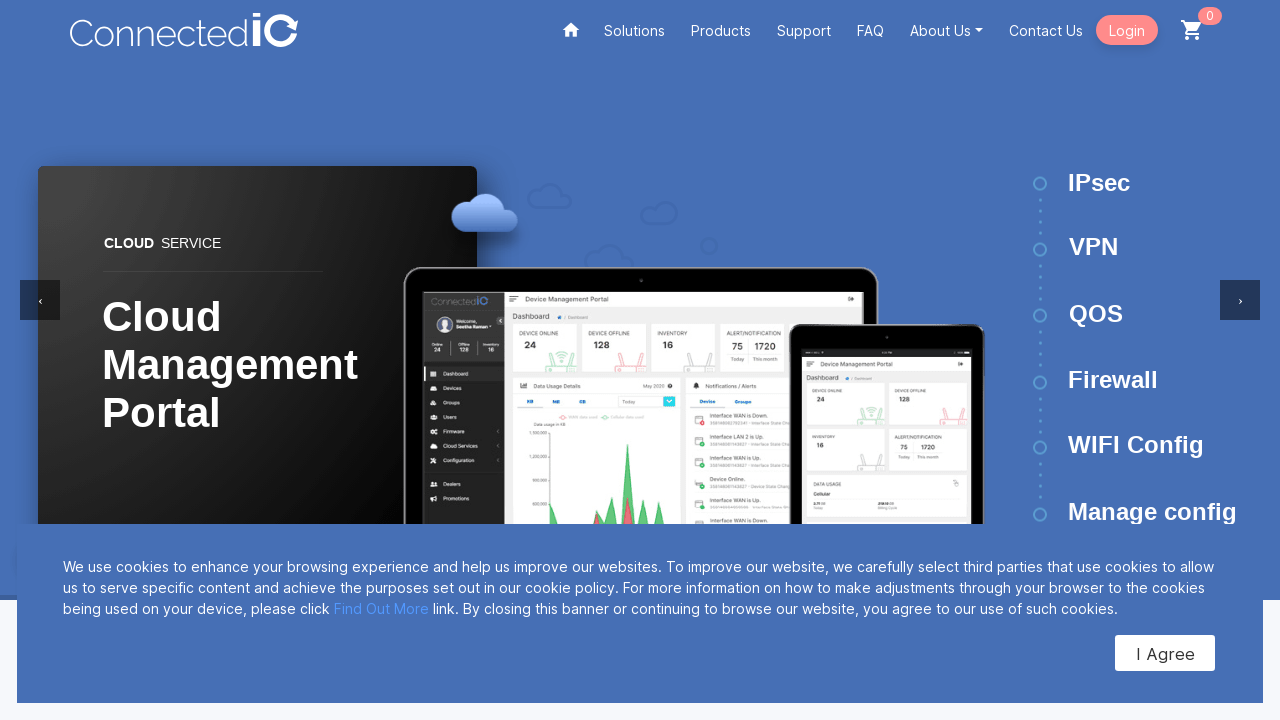

Waited for page DOM content to load
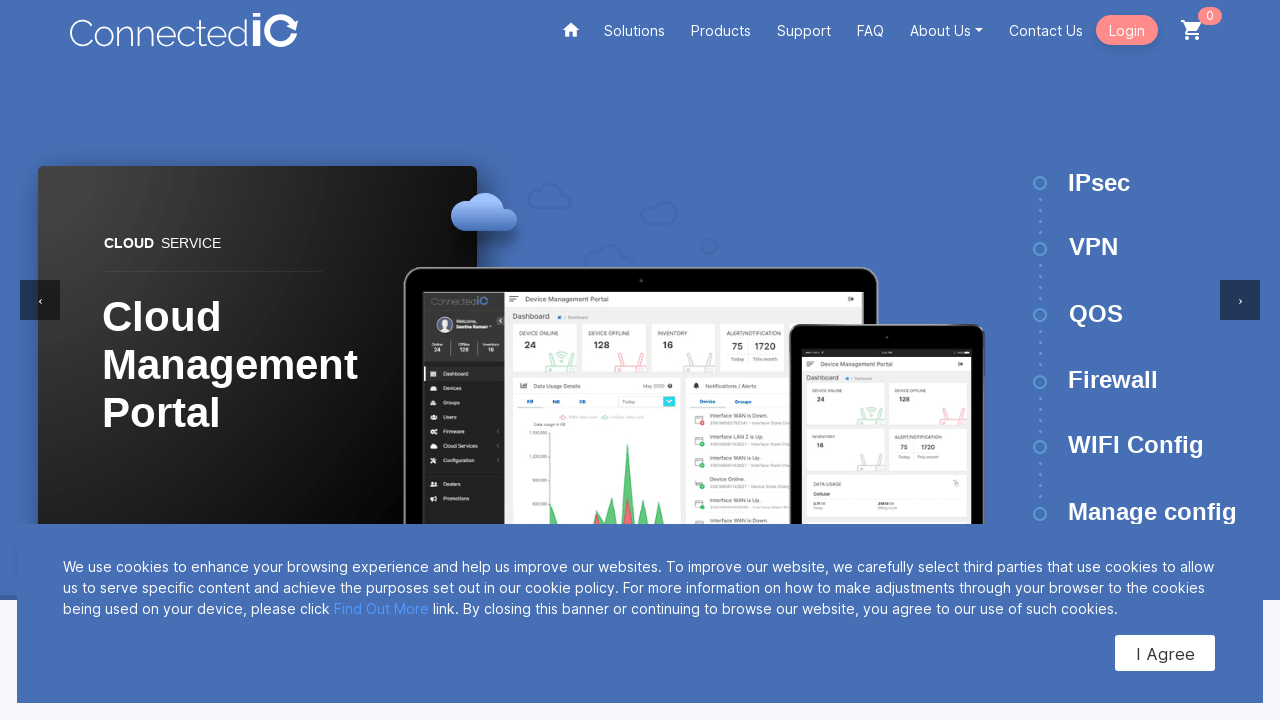

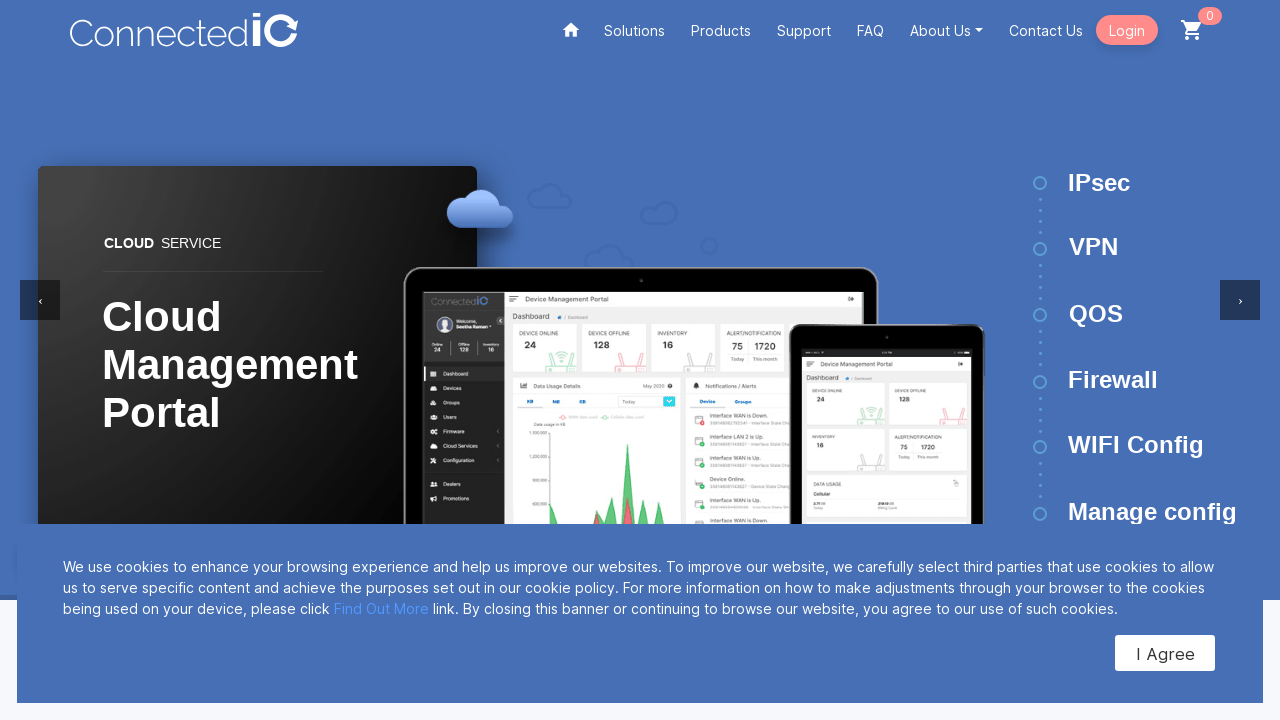